Navigates to an automation practice page and verifies that a link containing 'soapui' in its href attribute exists on the page

Starting URL: https://rahulshettyacademy.com/AutomationPractice/

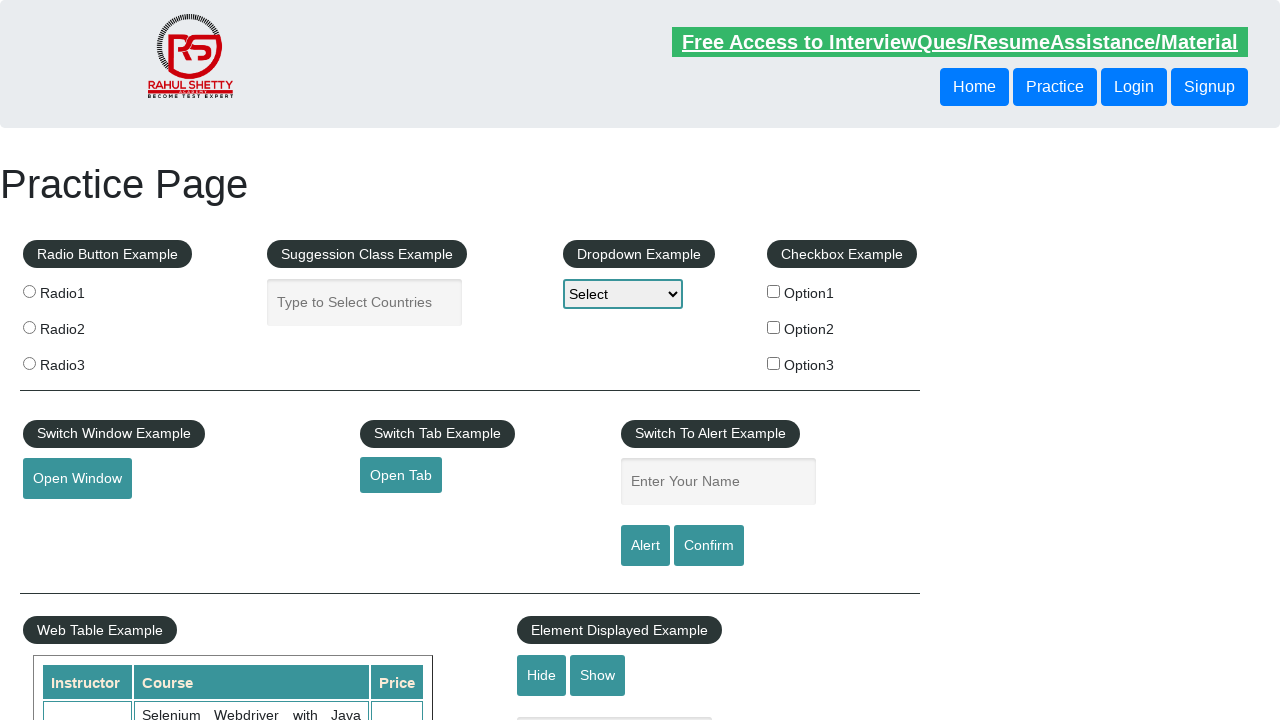

Navigated to automation practice page
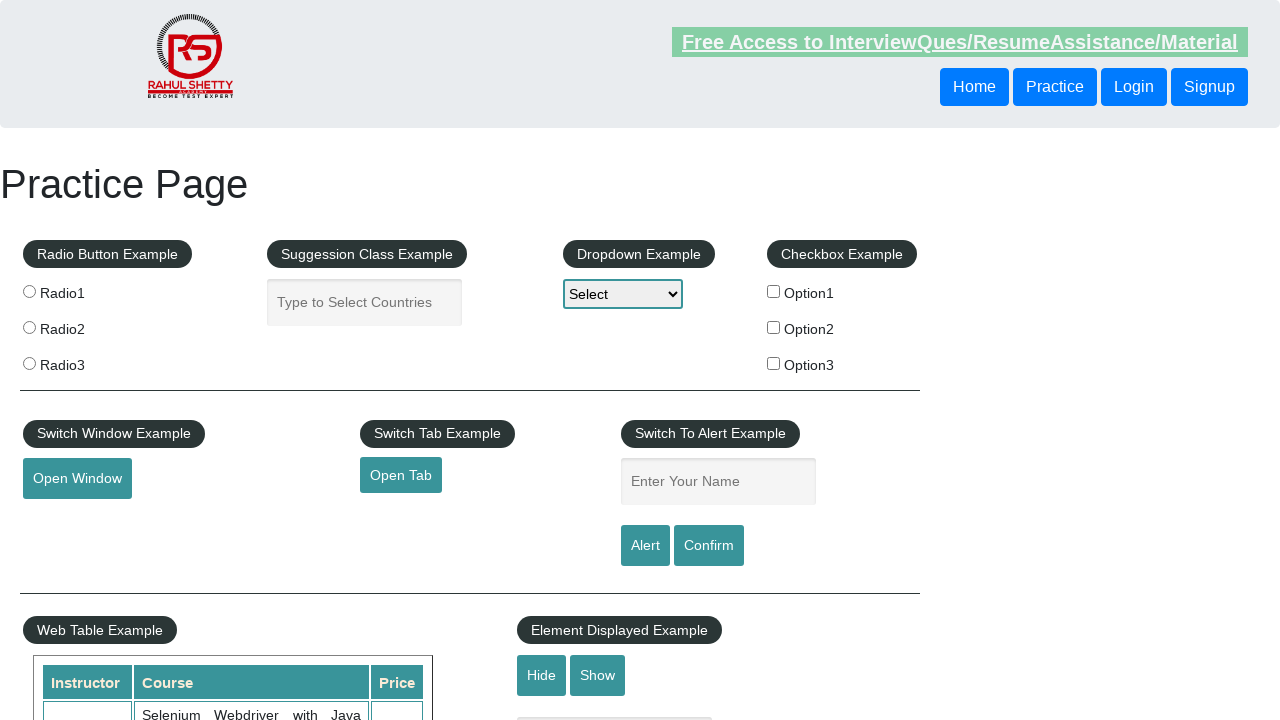

Verified that link containing 'soapui' in href attribute exists on the page
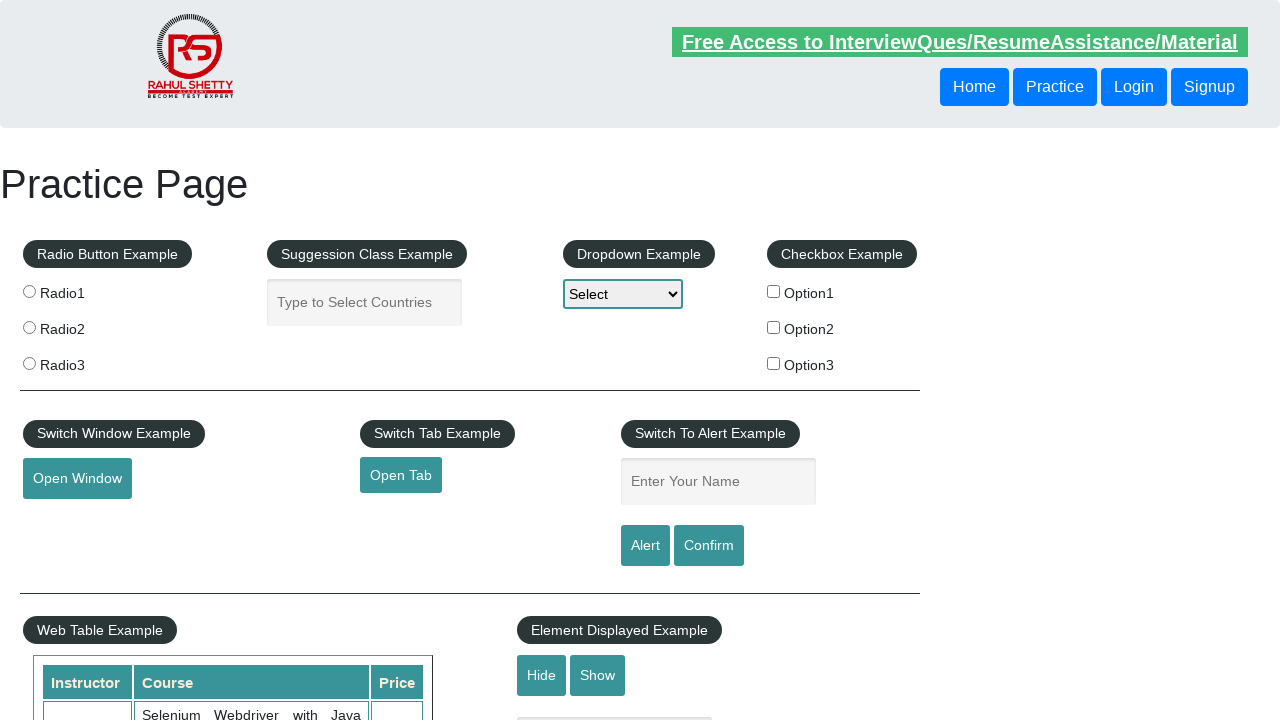

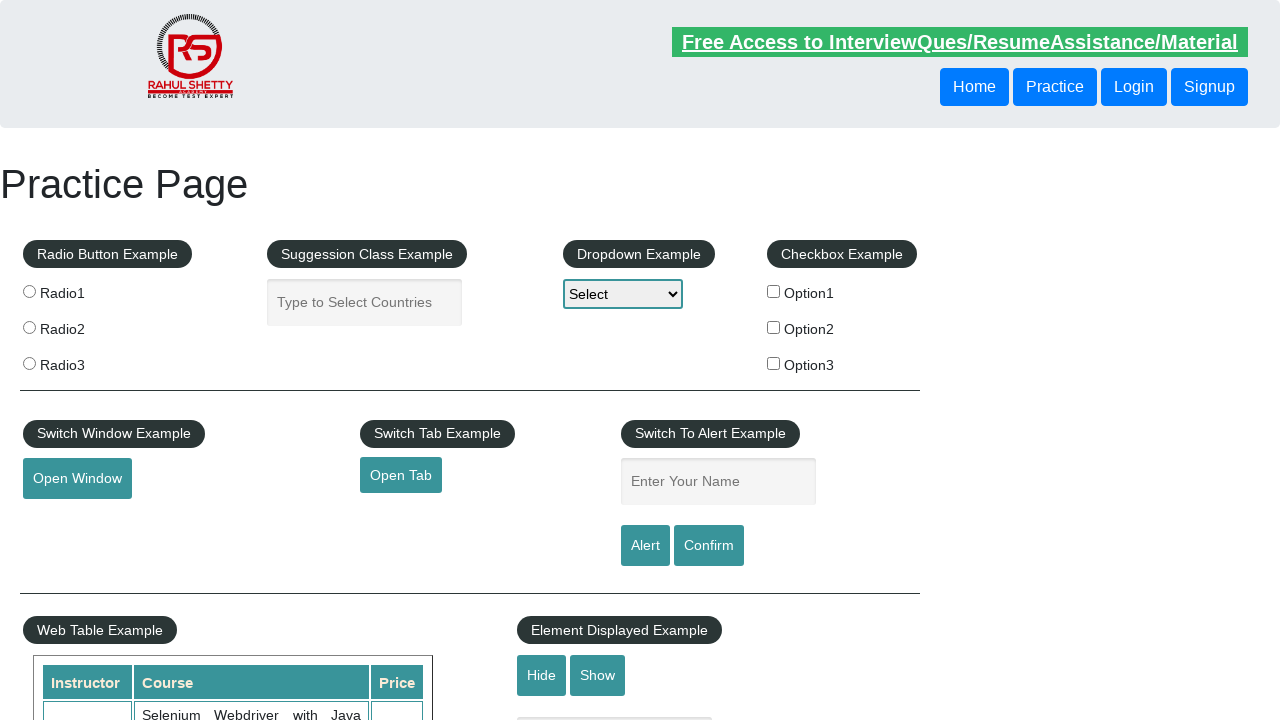